Tests Hacker News search functionality by searching for "testdriven.io" and verifying results appear

Starting URL: https://news.ycombinator.com

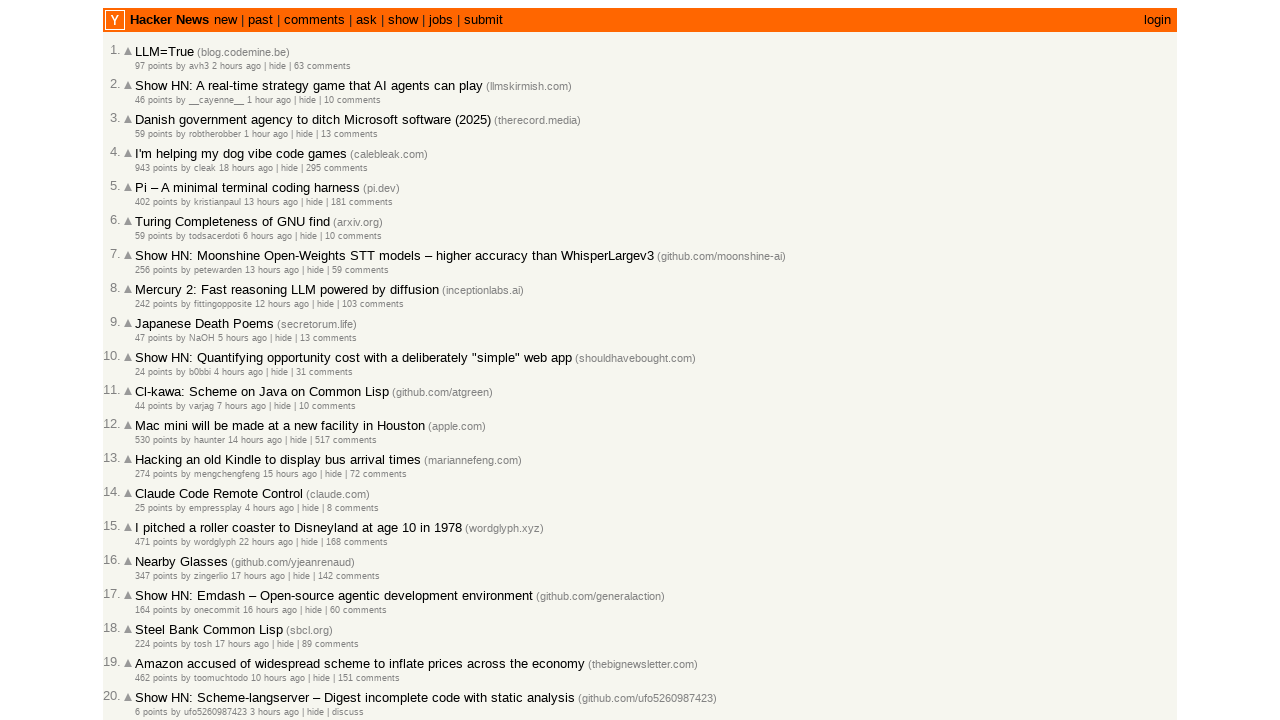

Filled search box with 'testdriven.io' on input[name='q']
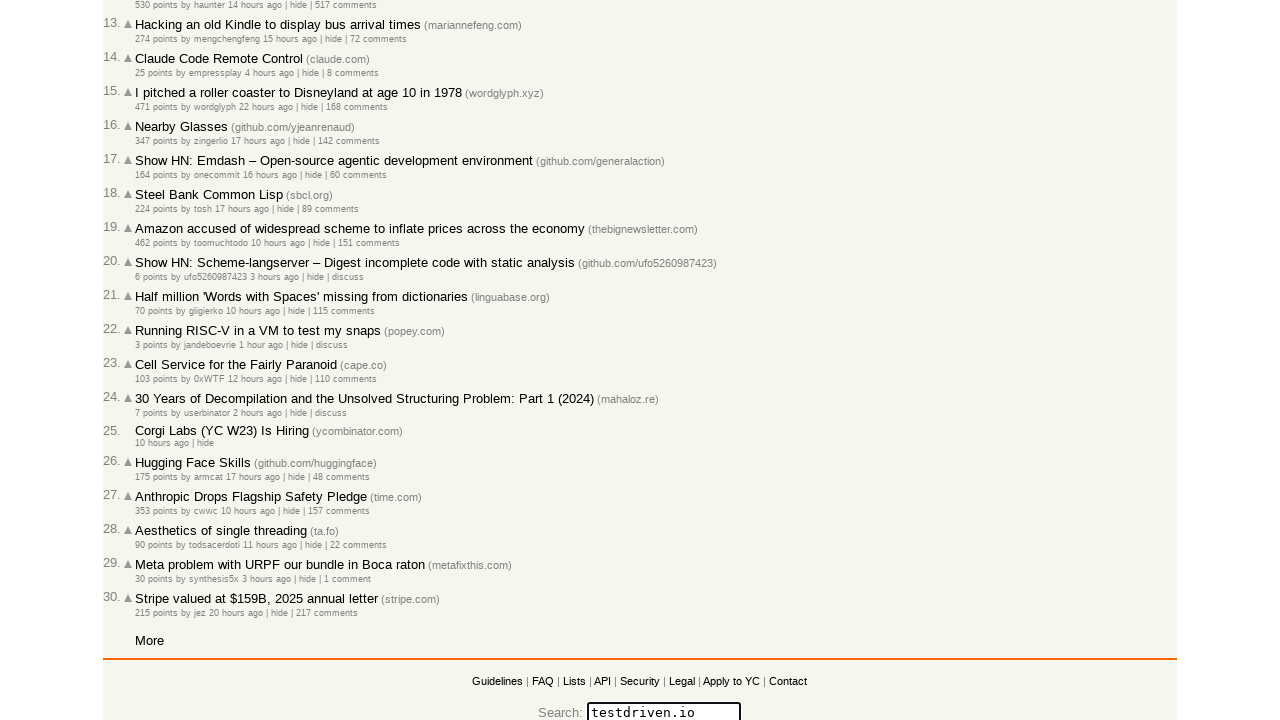

Pressed Enter to submit search for 'testdriven.io' on input[name='q']
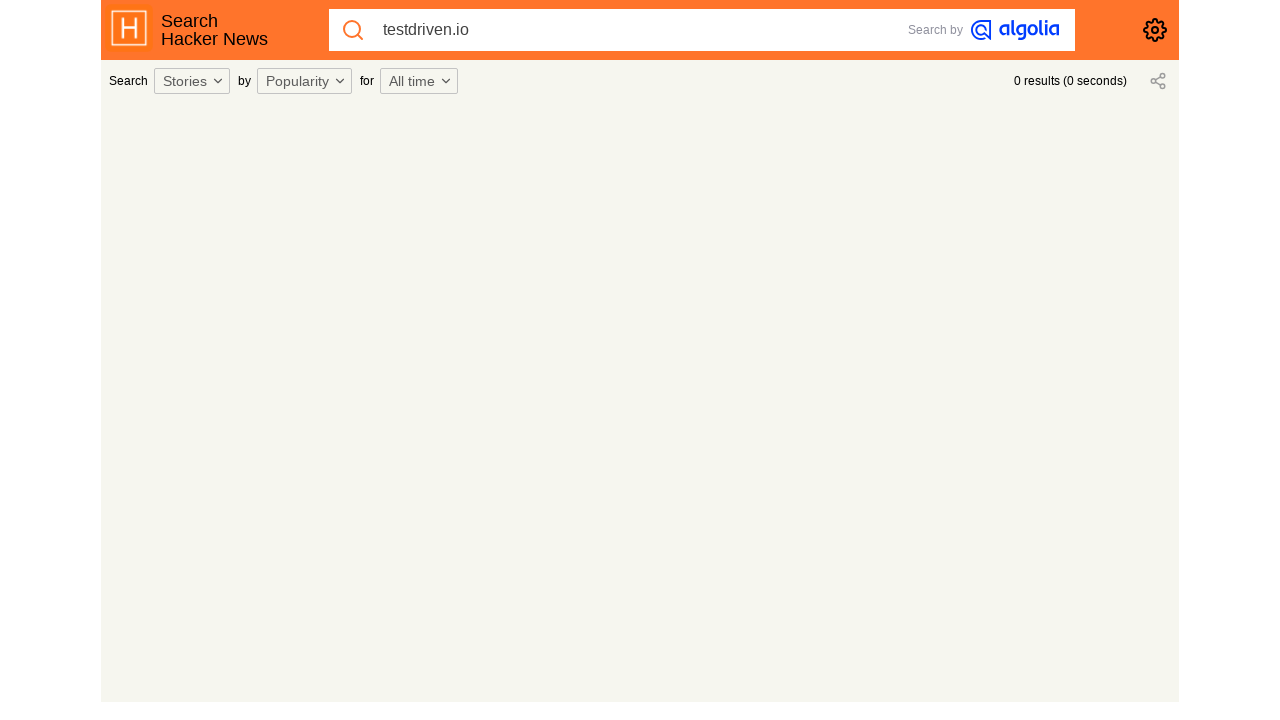

Waited for search results to load (networkidle)
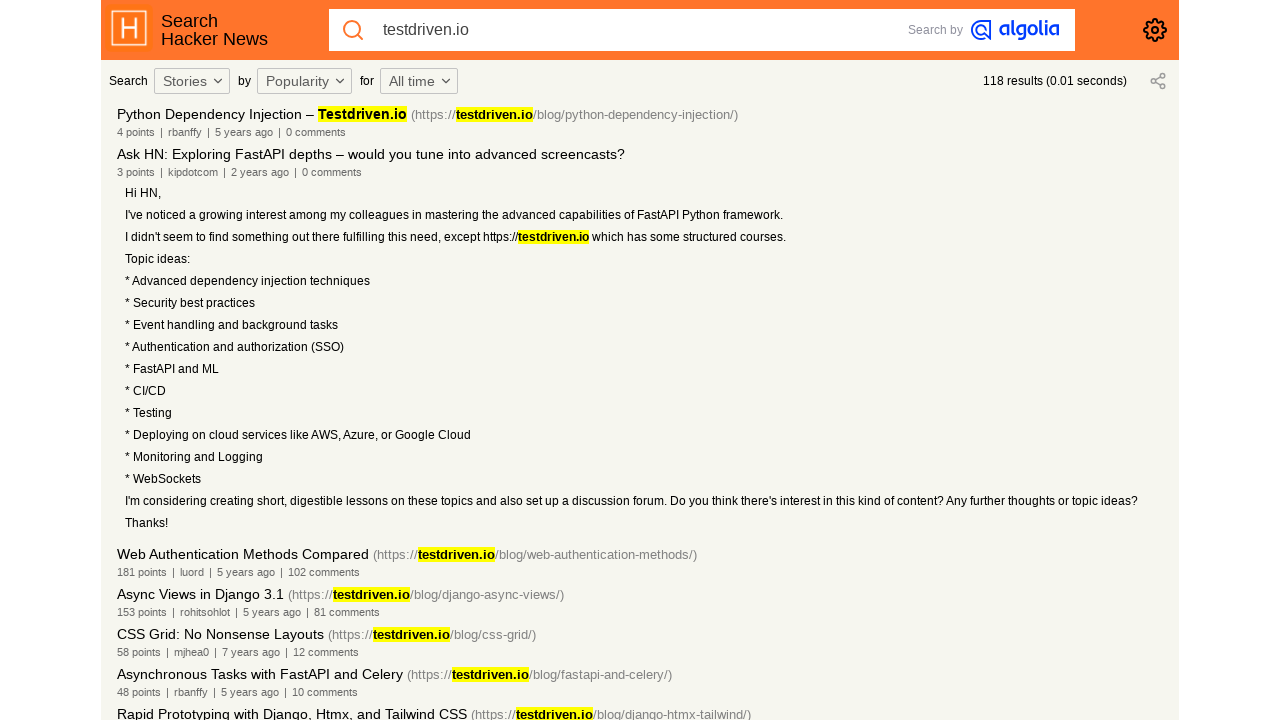

Verified 'testdriven.io' appears in search results
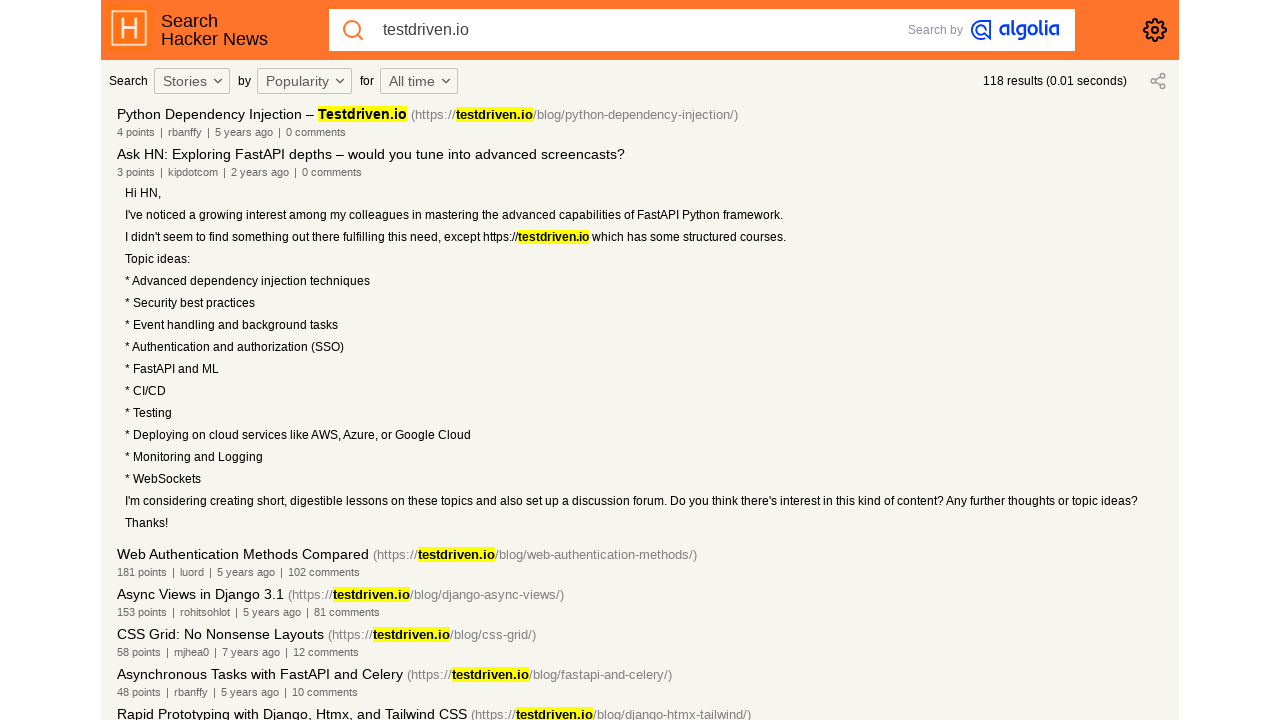

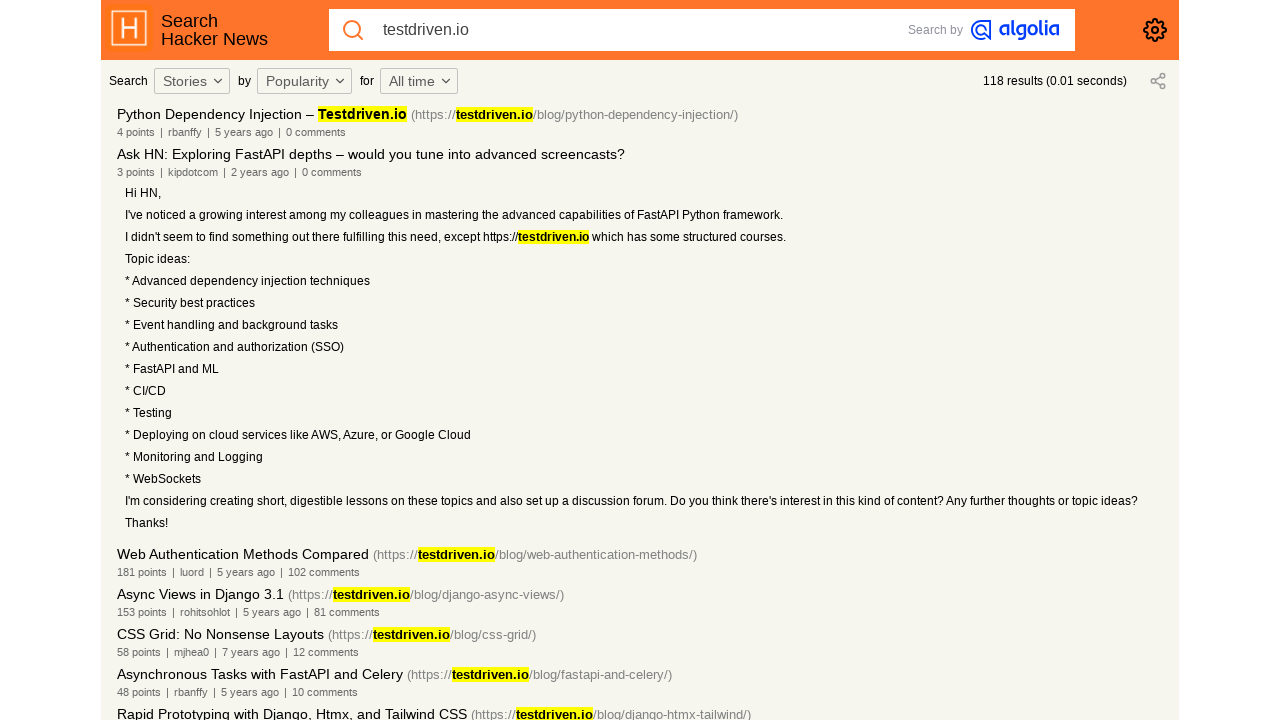